Demonstrates iframe handling by switching between multiple iframes on a demo page and filling out form fields in each iframe to practice frame navigation techniques.

Starting URL: https://demoapps.qspiders.com/ui/frames/multiple?sublist=2

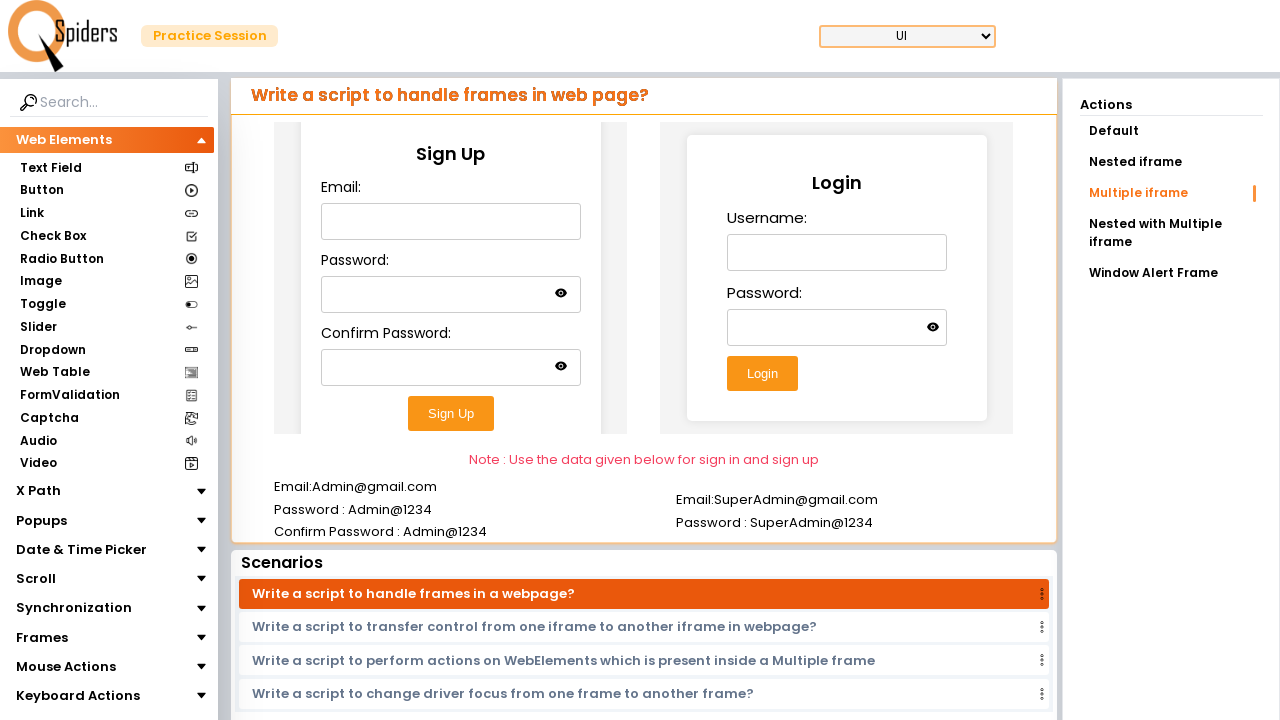

Located first iframe element
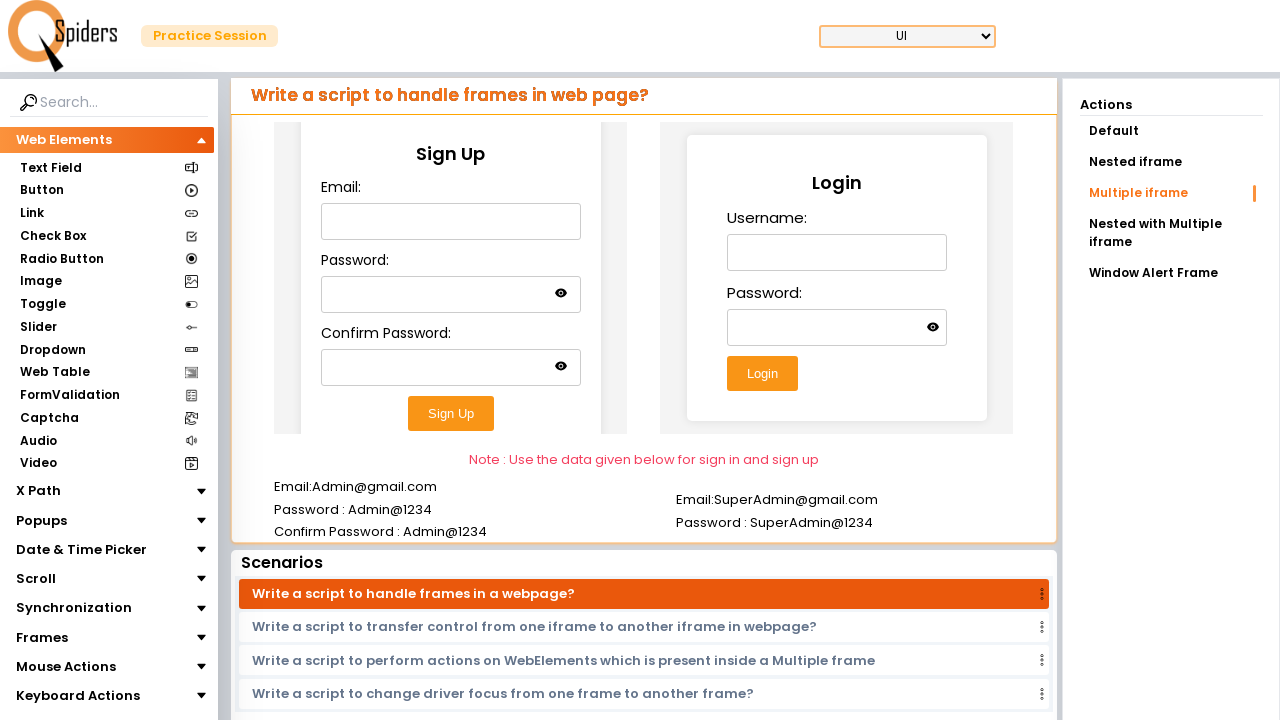

Filled email field in first iframe with 'Admin@gmail.com' on (//iframe[@class='w-full h-96'])[1] >> internal:control=enter-frame >> #email
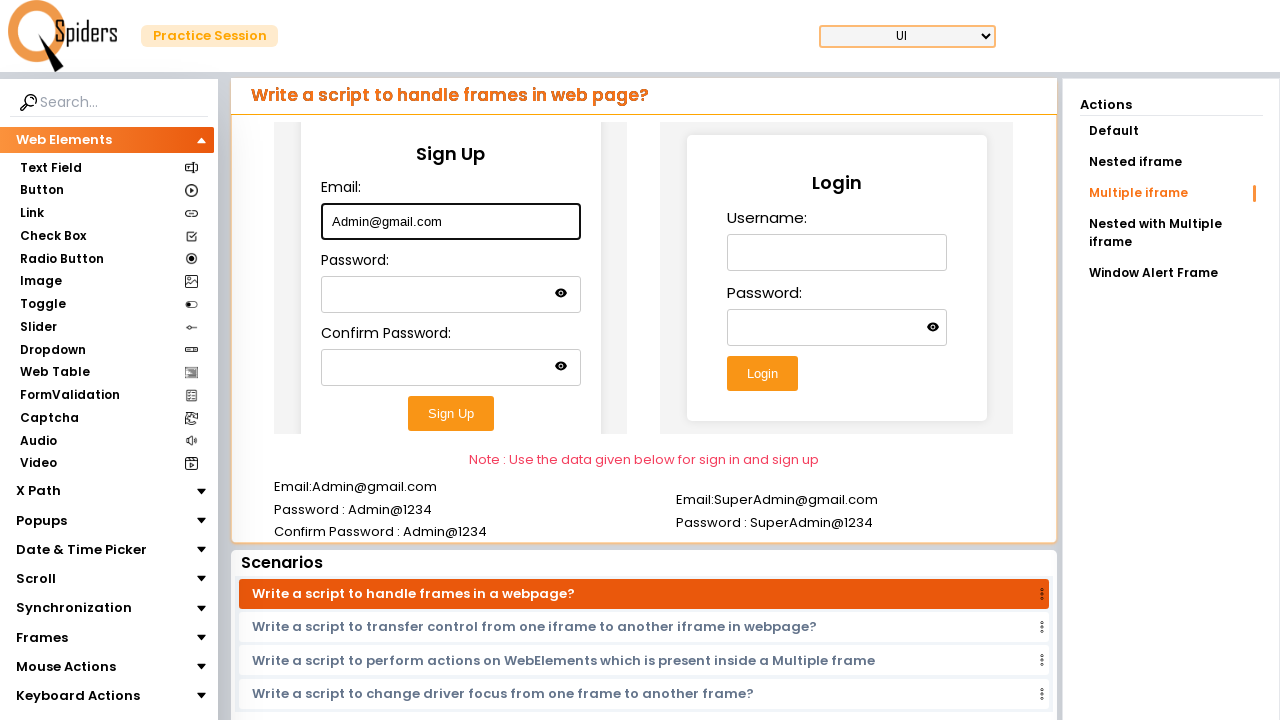

Filled password field in first iframe with 'Admin@123' on (//iframe[@class='w-full h-96'])[1] >> internal:control=enter-frame >> #password
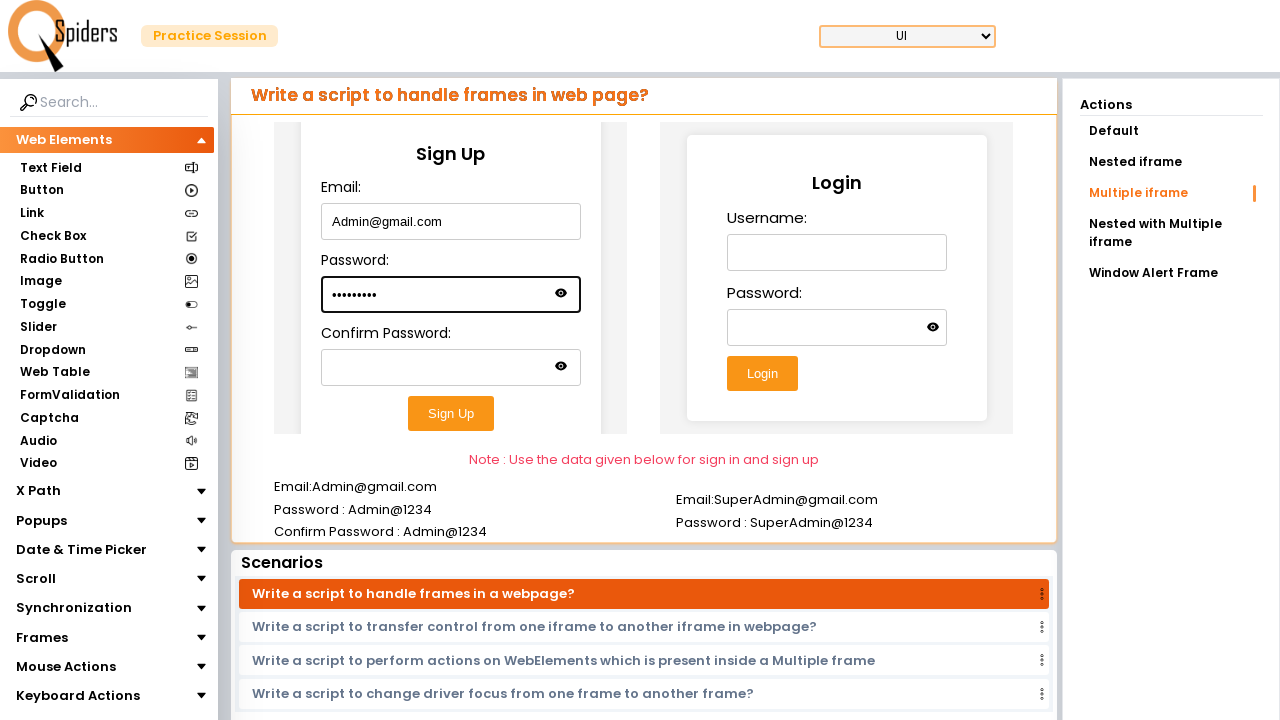

Filled confirm password field in first iframe with 'Admin@123' on (//iframe[@class='w-full h-96'])[1] >> internal:control=enter-frame >> #confirm-
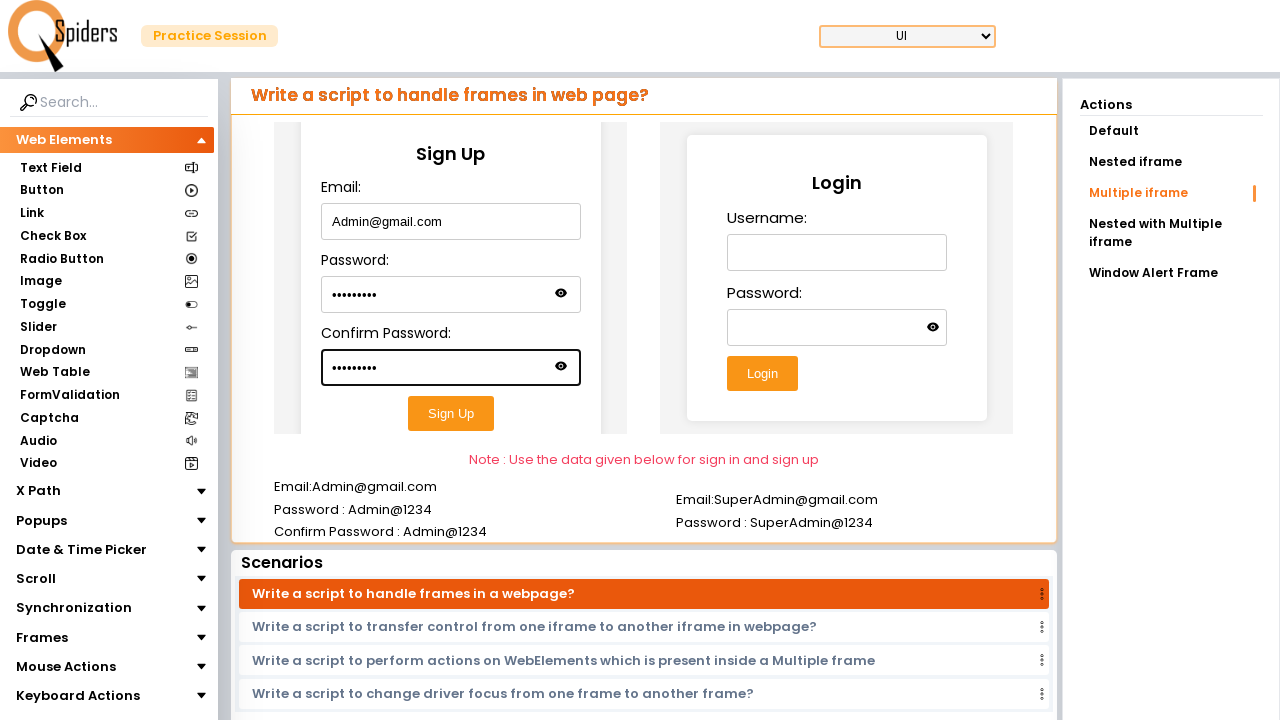

Located second iframe element
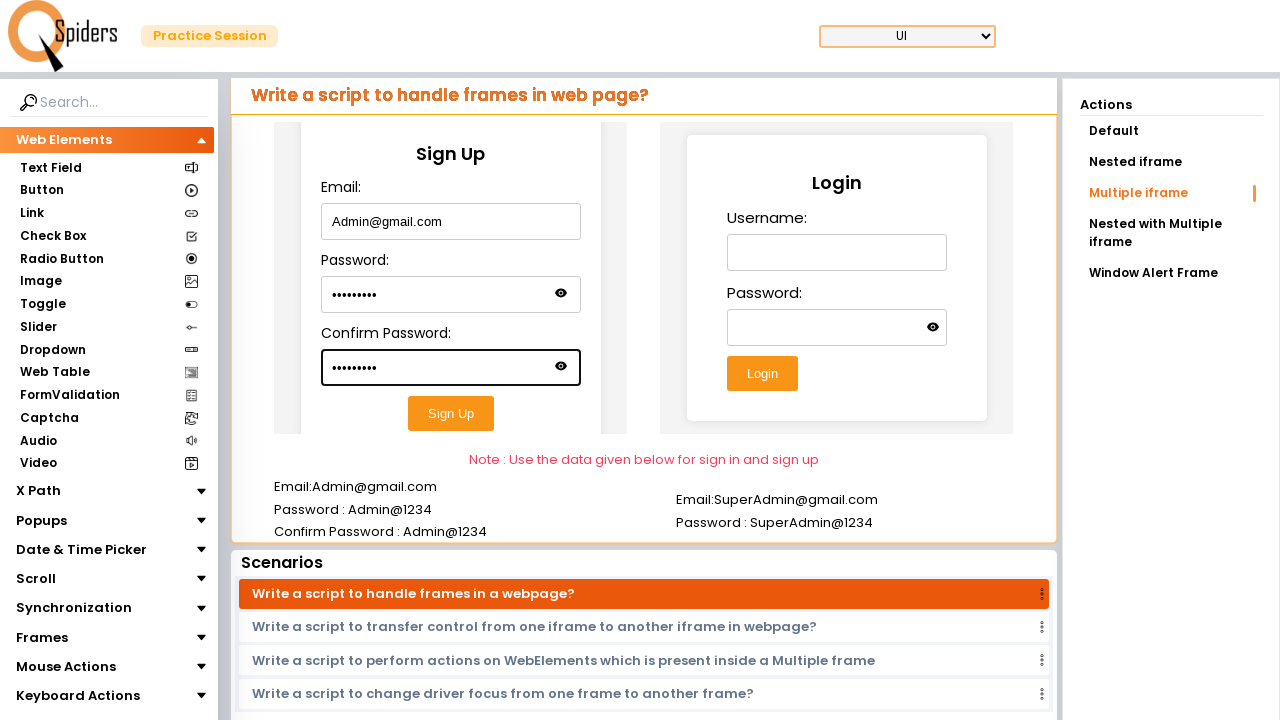

Filled username field in second iframe with 'Admin' on (//iframe[@class='w-full h-96'])[2] >> internal:control=enter-frame >> #username
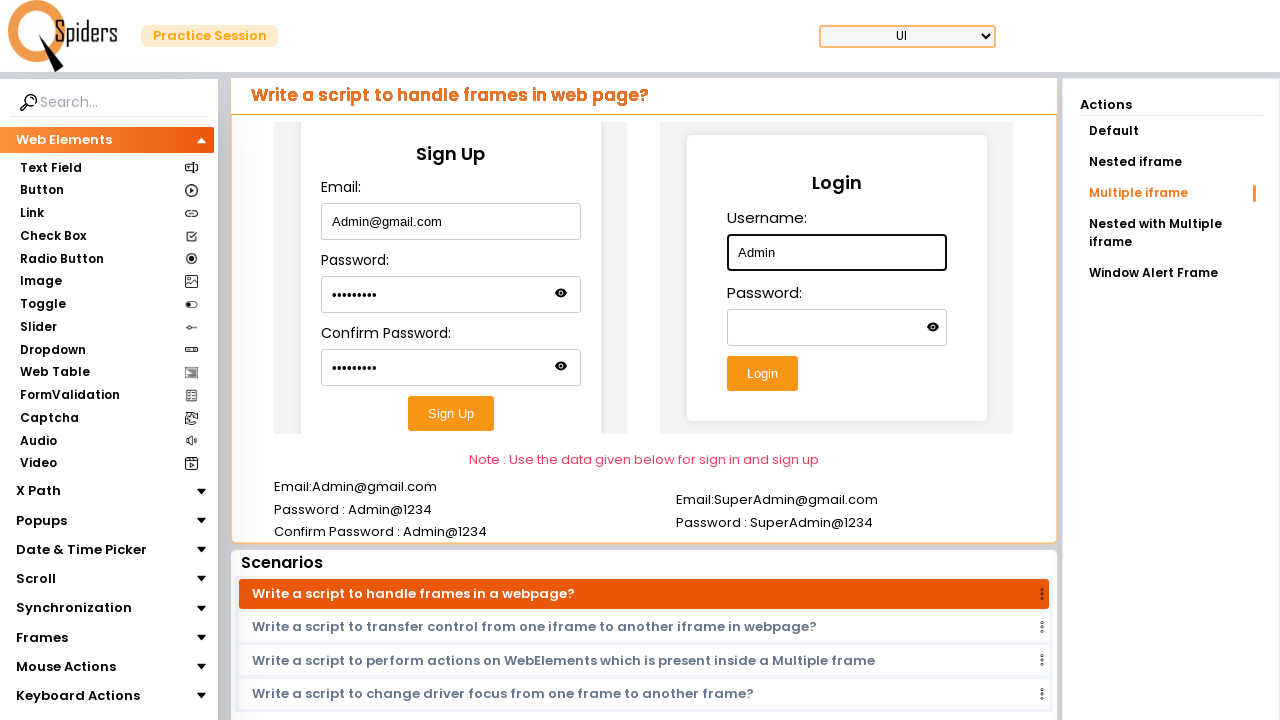

Filled password field in second iframe with 'Admin@123' on (//iframe[@class='w-full h-96'])[2] >> internal:control=enter-frame >> #password
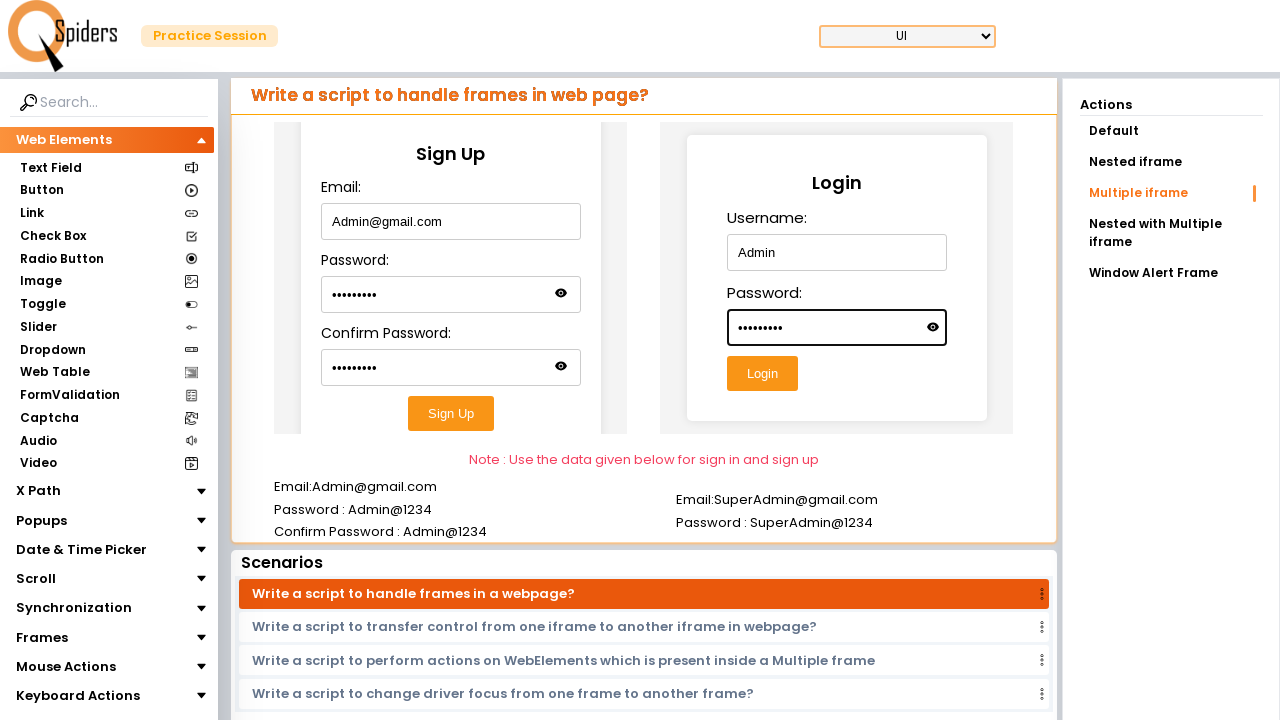

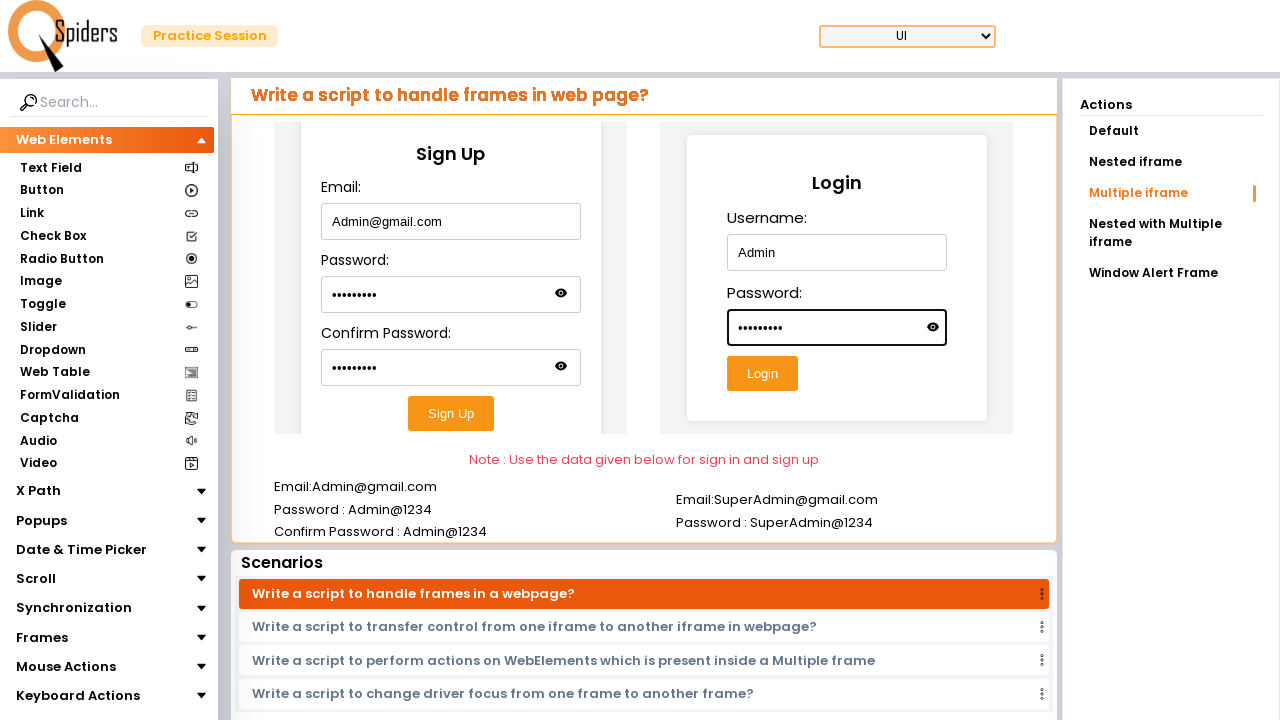